Tests registration form validation by submitting a password that is too short and verifying the appropriate error message is displayed.

Starting URL: https://qa-complexapp.onrender.com/

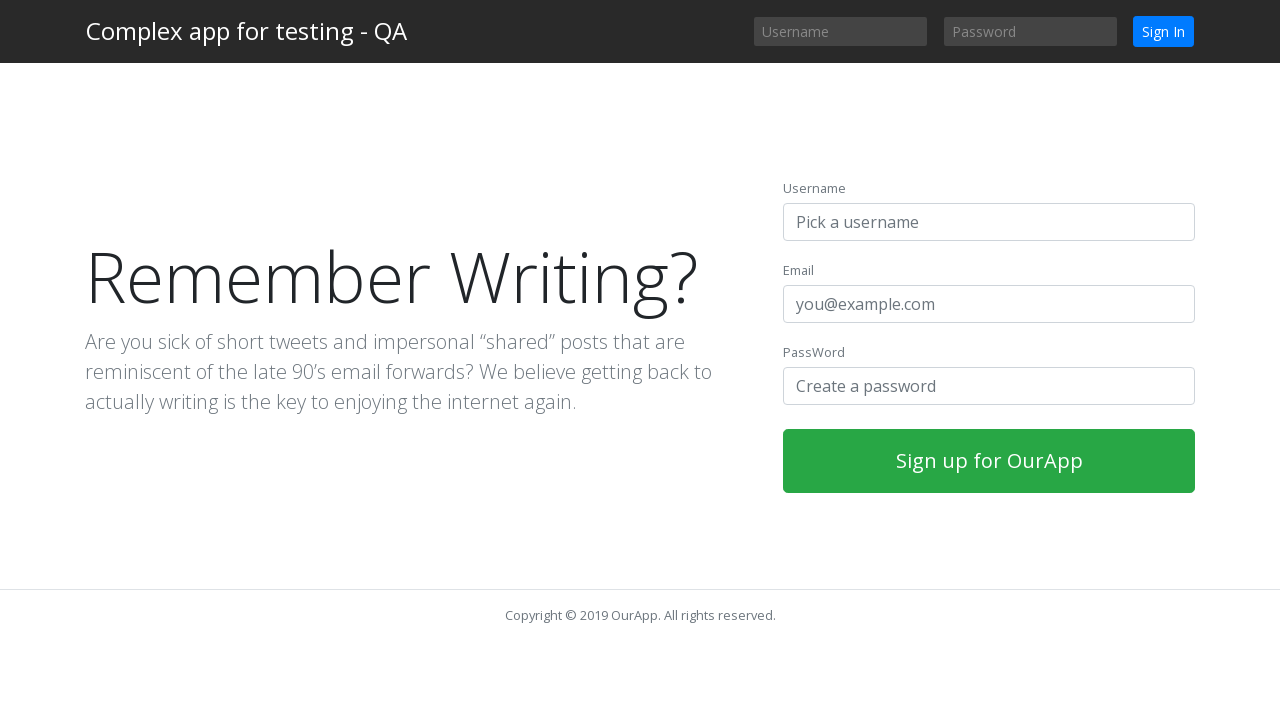

Filled username field with 'TestUser294837' on input#username-register
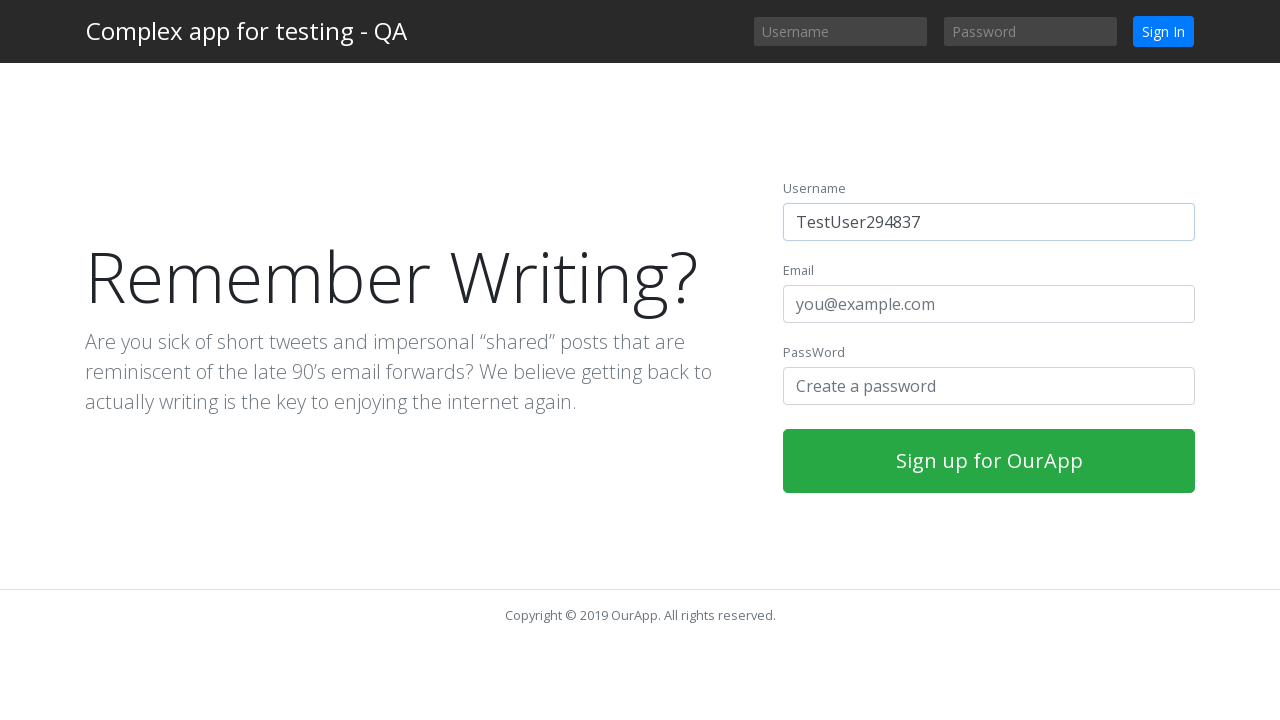

Filled email field with 'testuser294837@example.com' on input#email-register
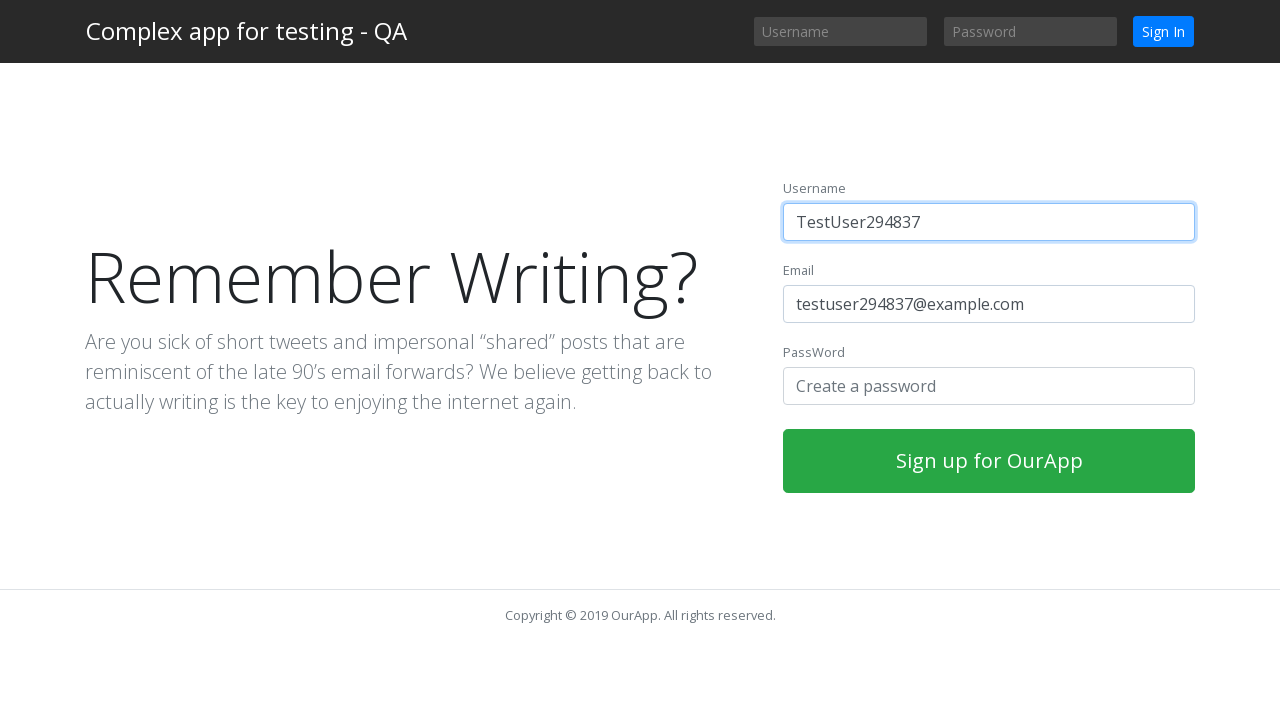

Filled password field with short password 'Short123' (9 characters) on input#password-register
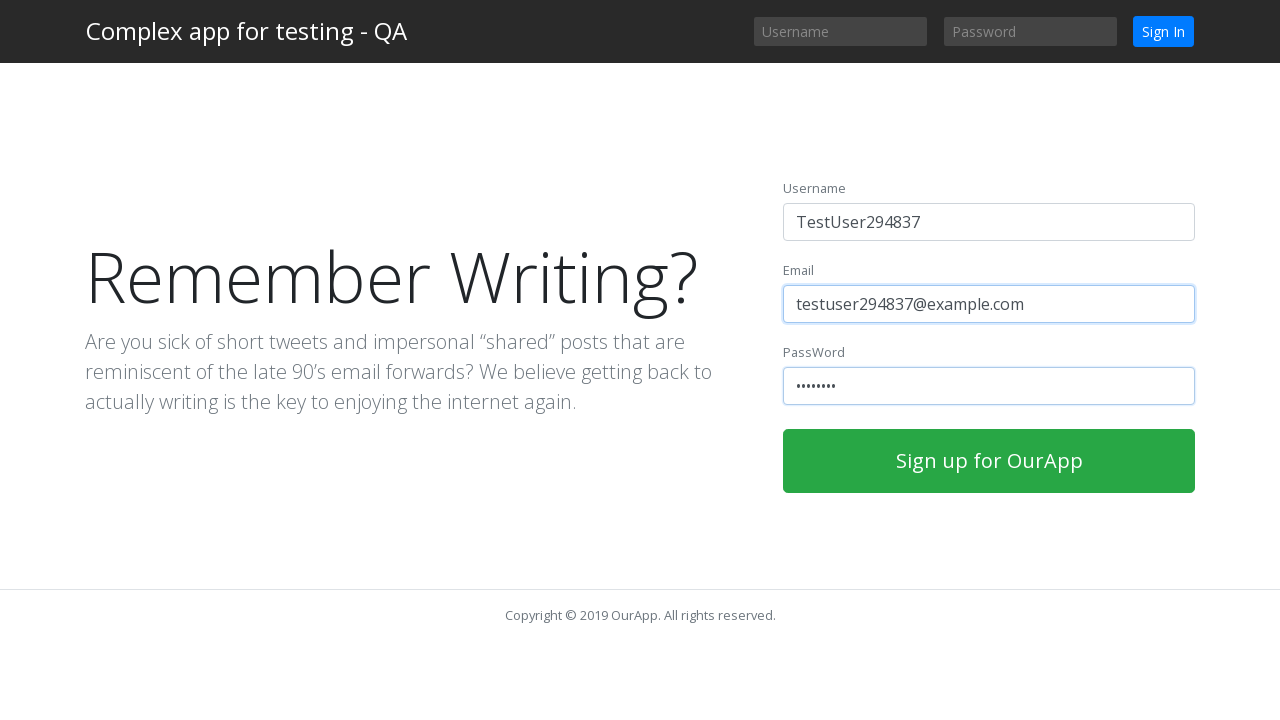

Waited 3 seconds for live validation to trigger
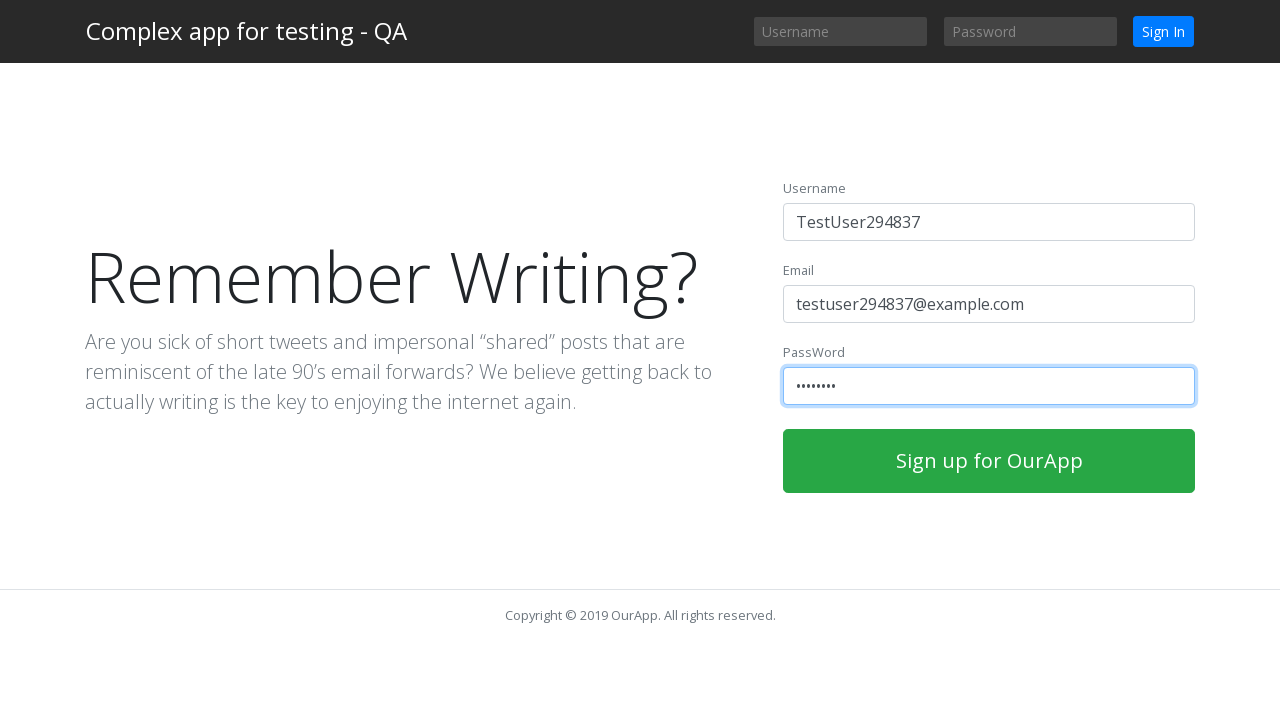

Clicked registration submit button at (989, 461) on button[type='submit']
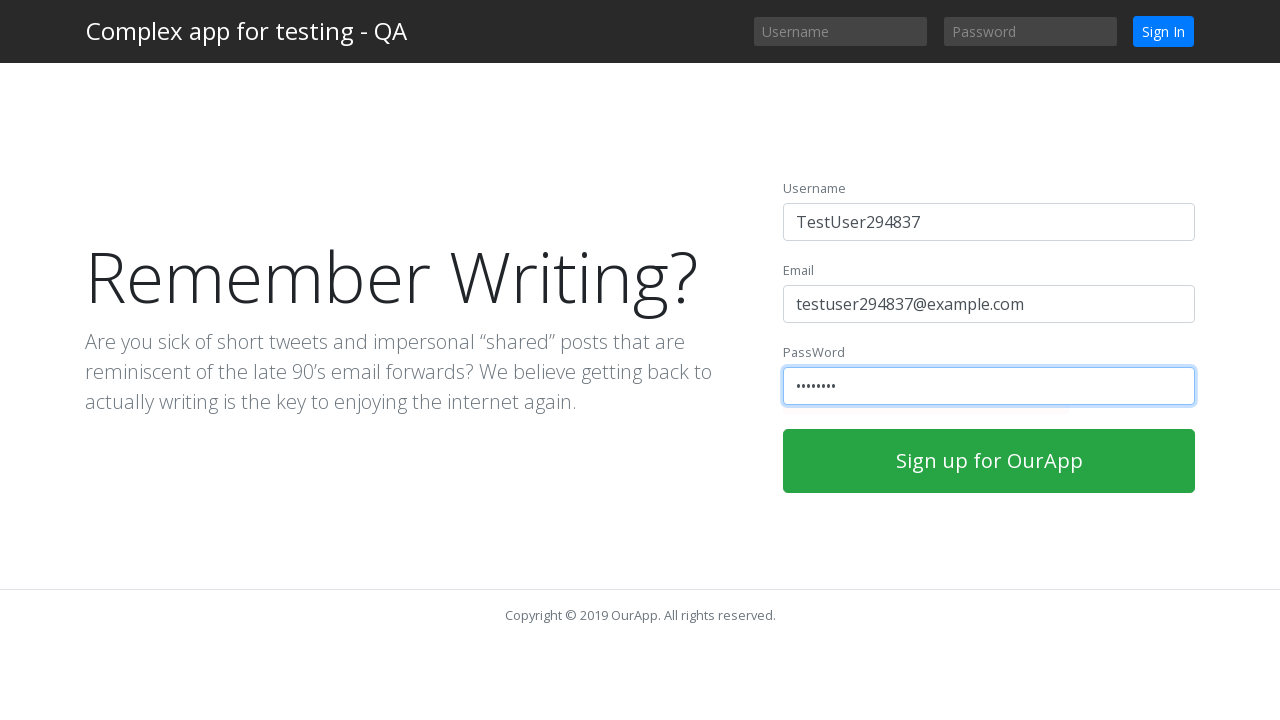

Password validation error message appeared
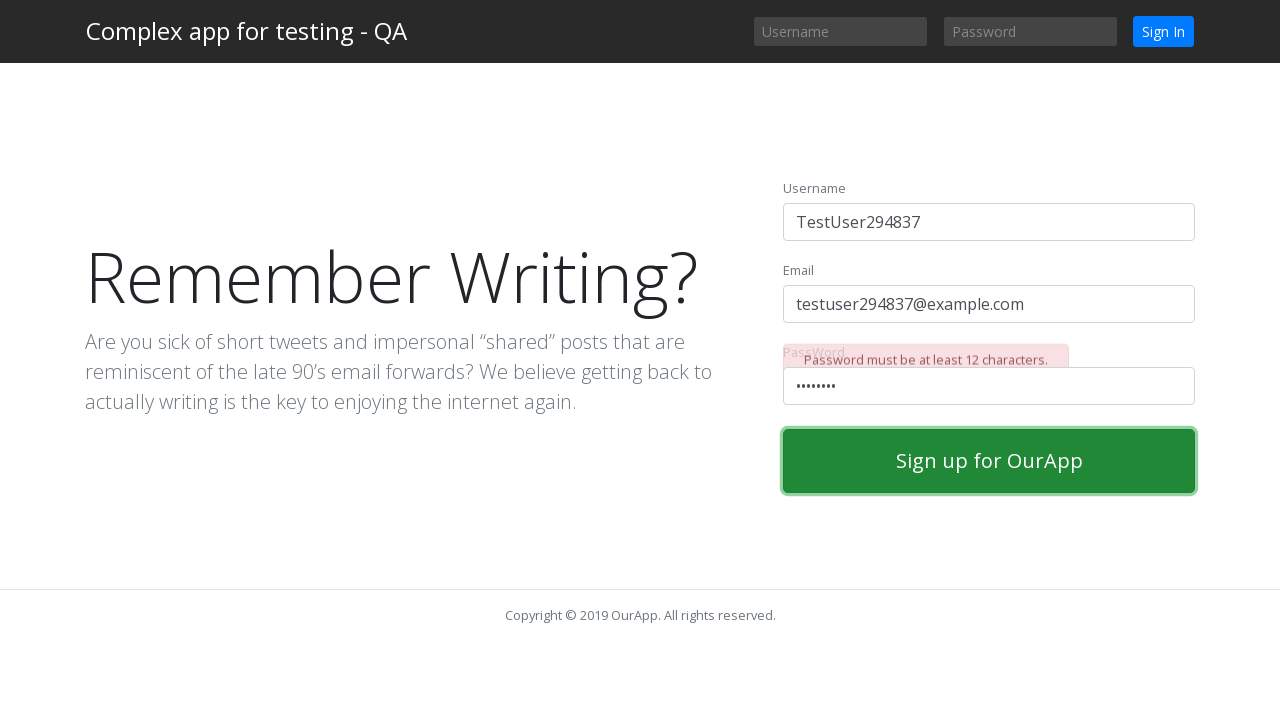

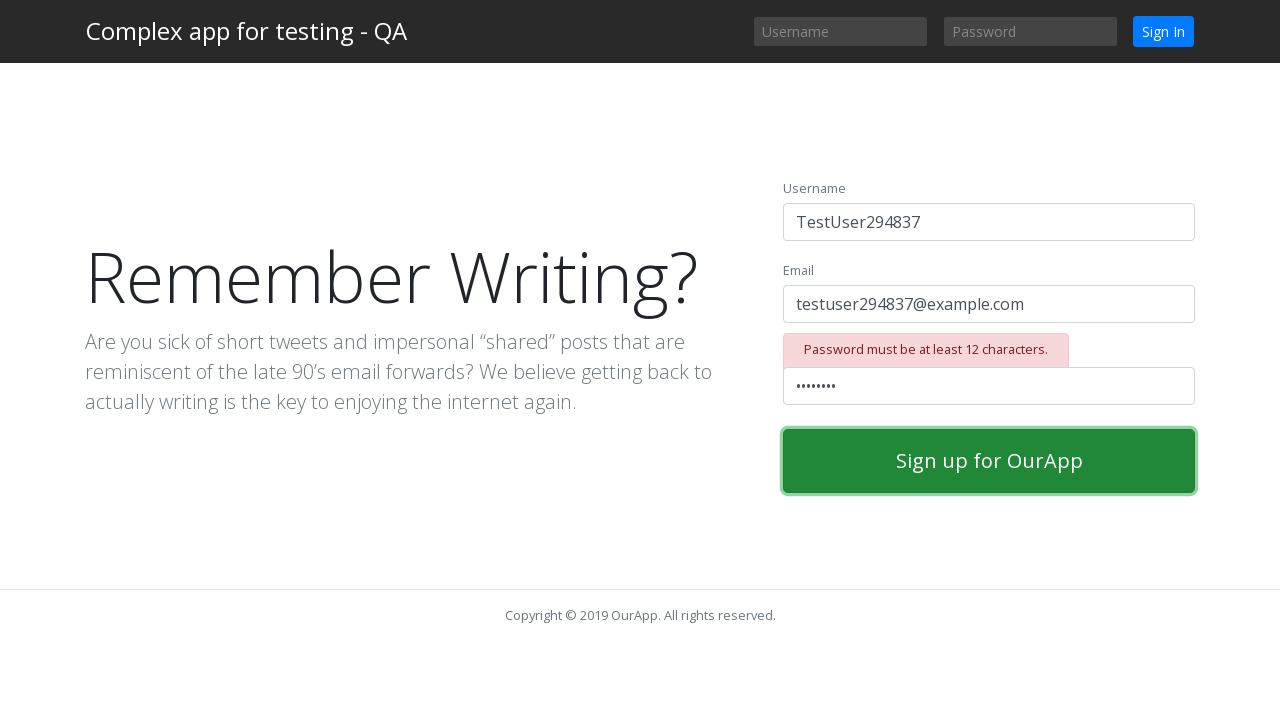